Tests alert demo form by entering first name, last name, and company name, then verifies the alert message

Starting URL: http://automationbykrishna.com/

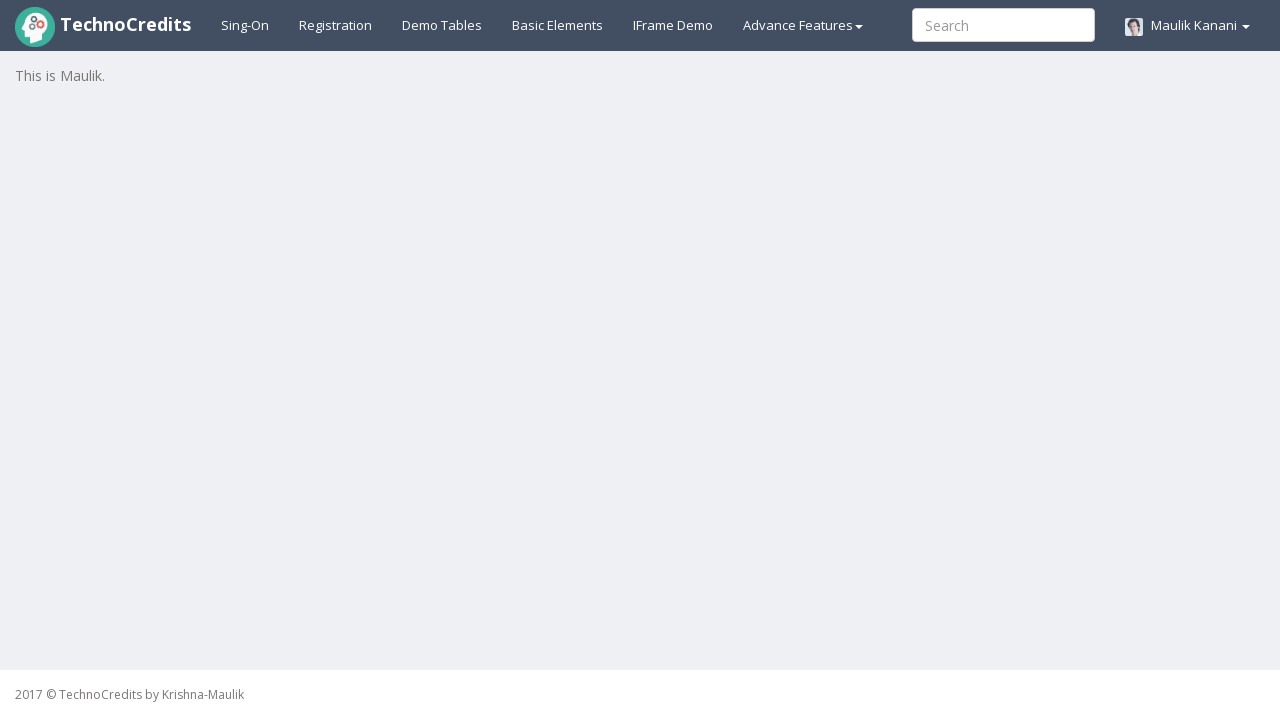

Clicked on basic elements link at (558, 25) on #basicelements
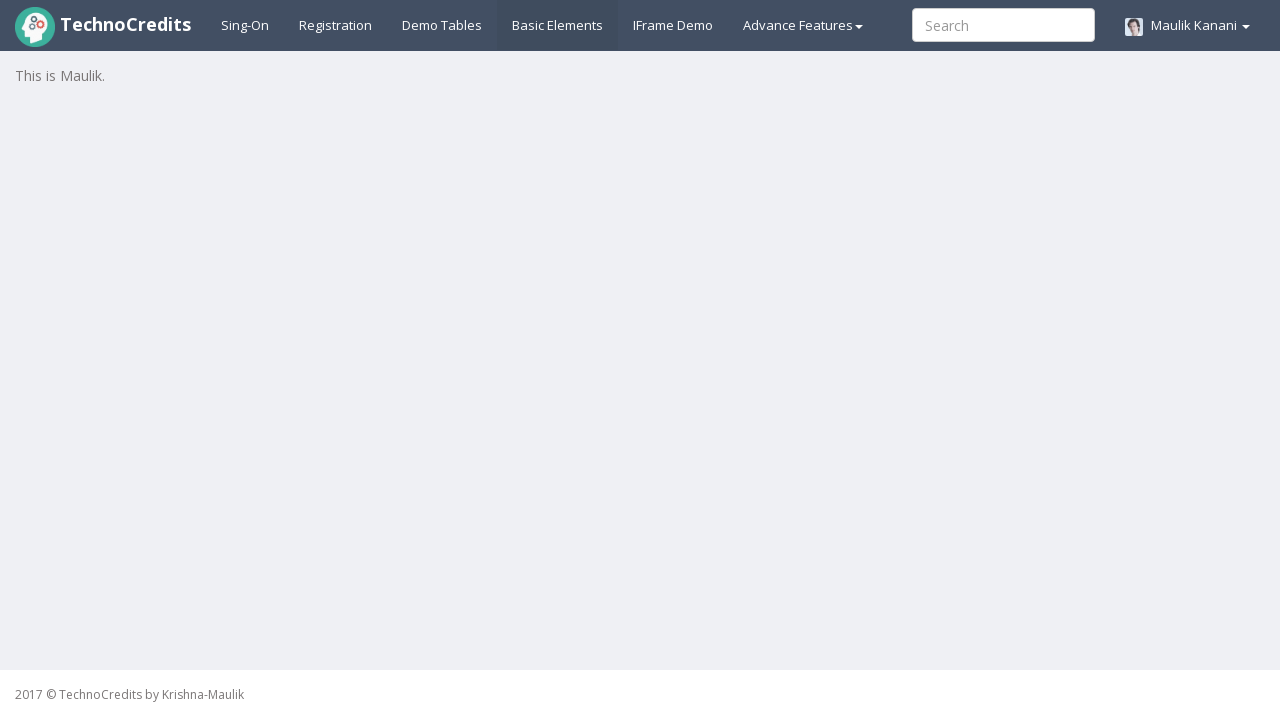

Filled first name field with 'Varsha' on //input[@id='UserFirstName']
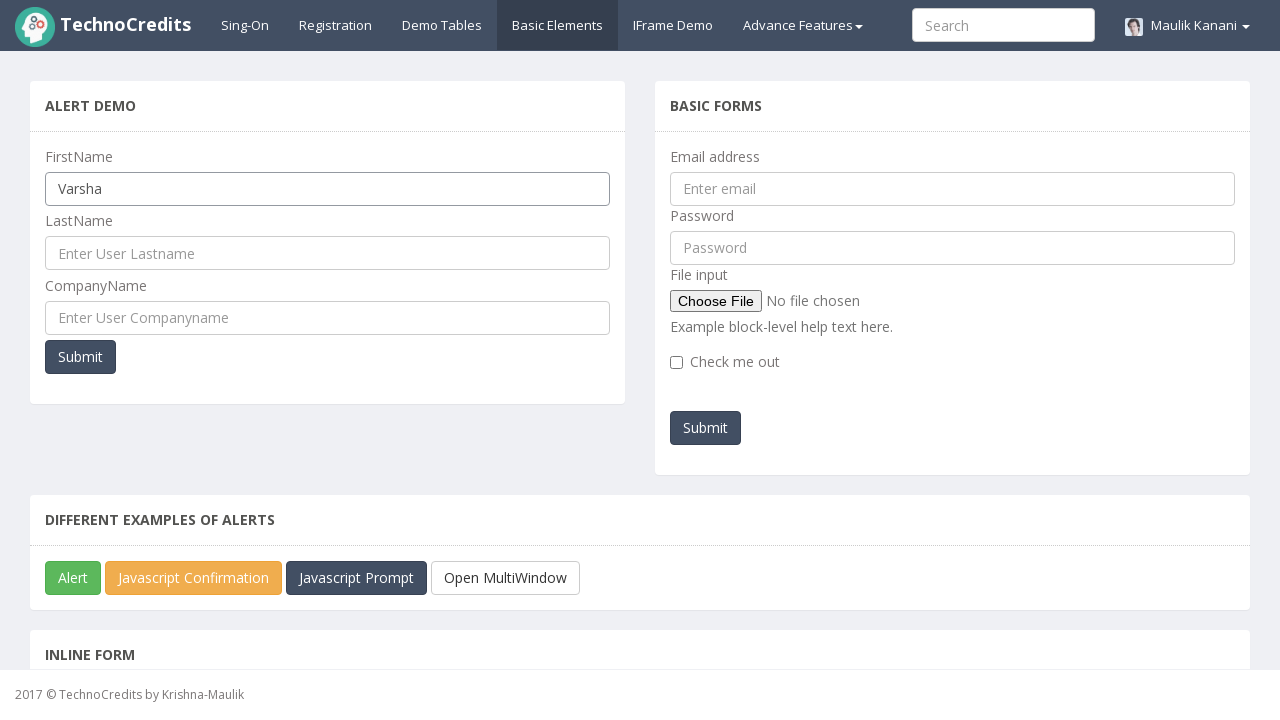

Filled last name field with 'Nagadwala' on //input[@id='UserLastName']
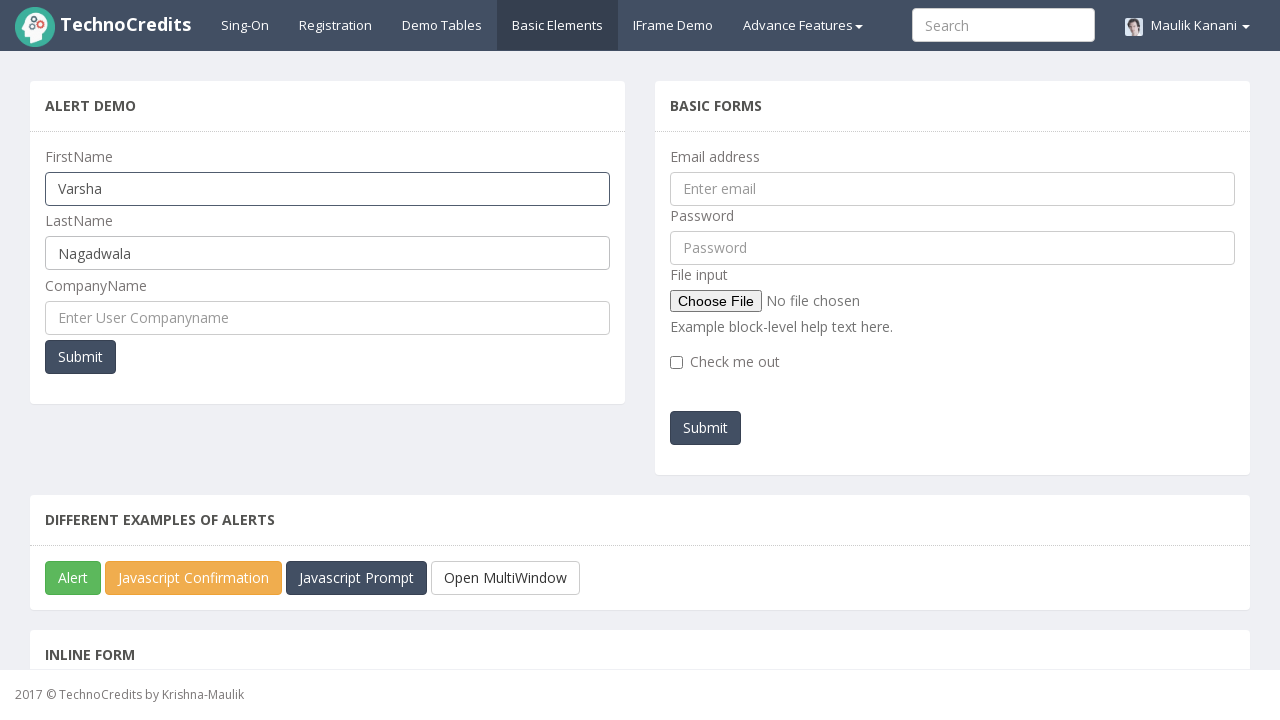

Filled company name field with 'SteepGraph' on //input[@id='UserCompanyName']
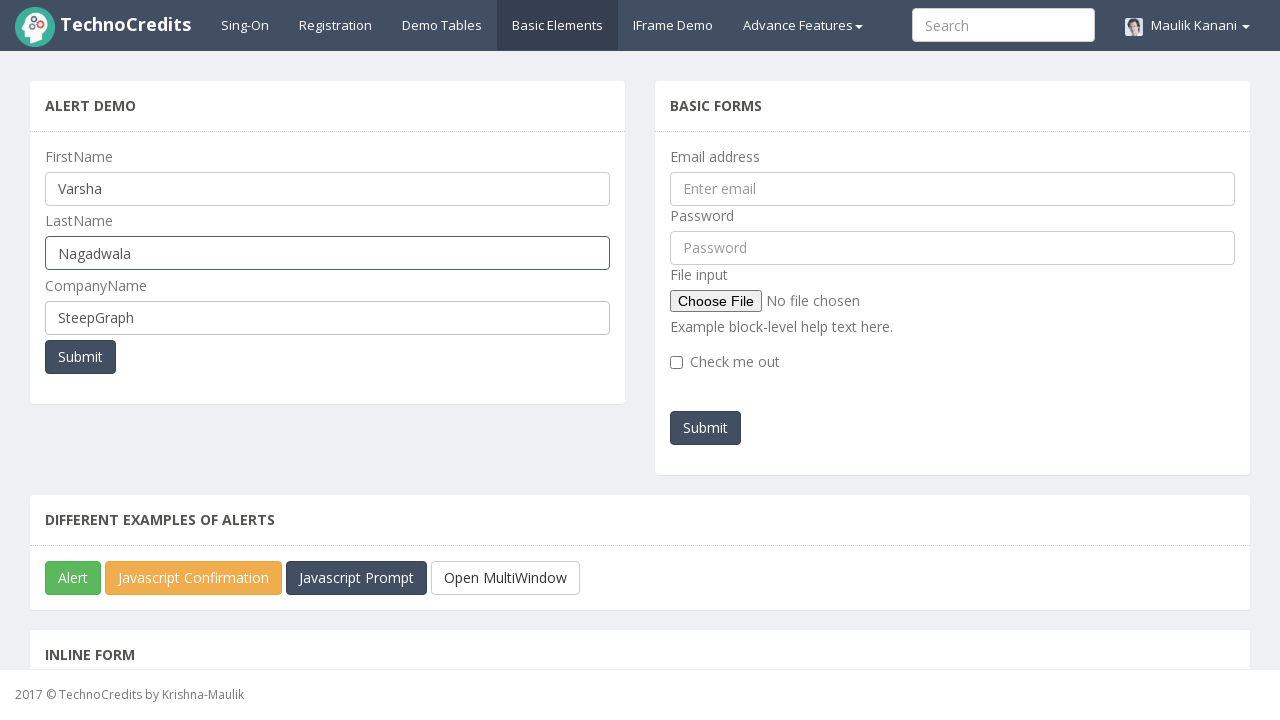

Clicked submit button to trigger alert at (80, 357) on xpath=//button[@onclick='myFunctionPopUp()']
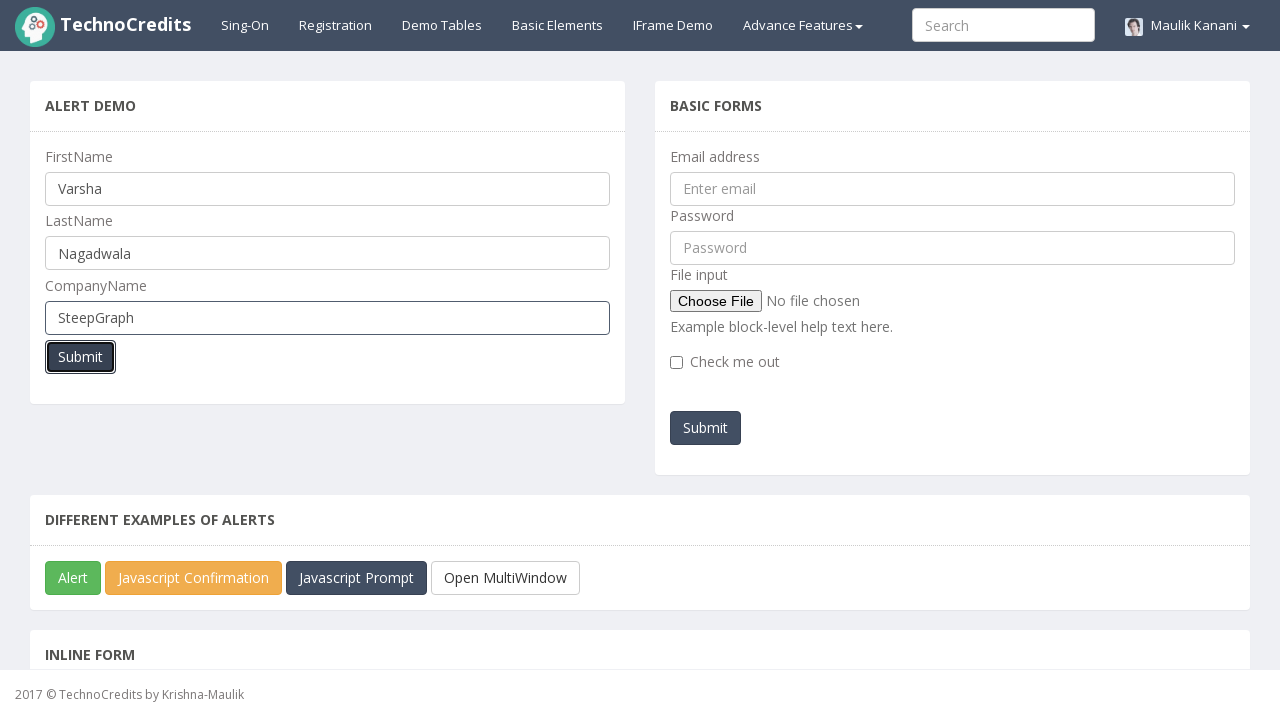

Set up alert handler to accept dialogs
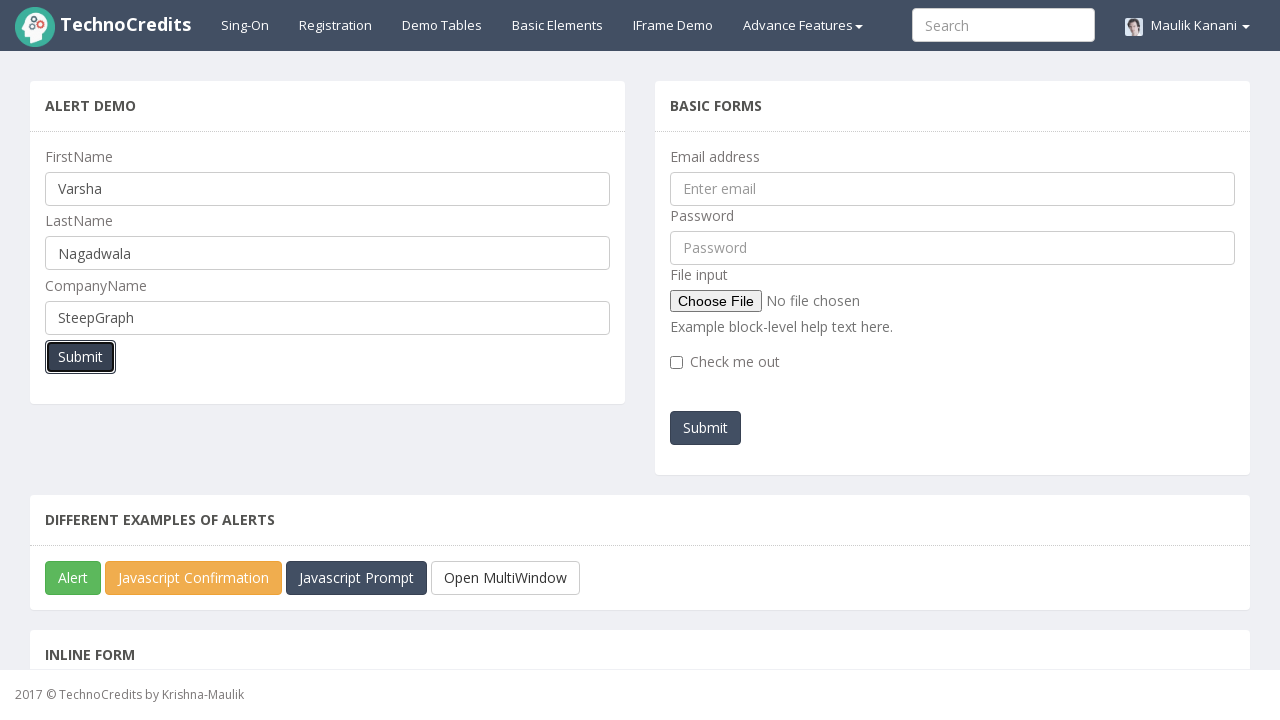

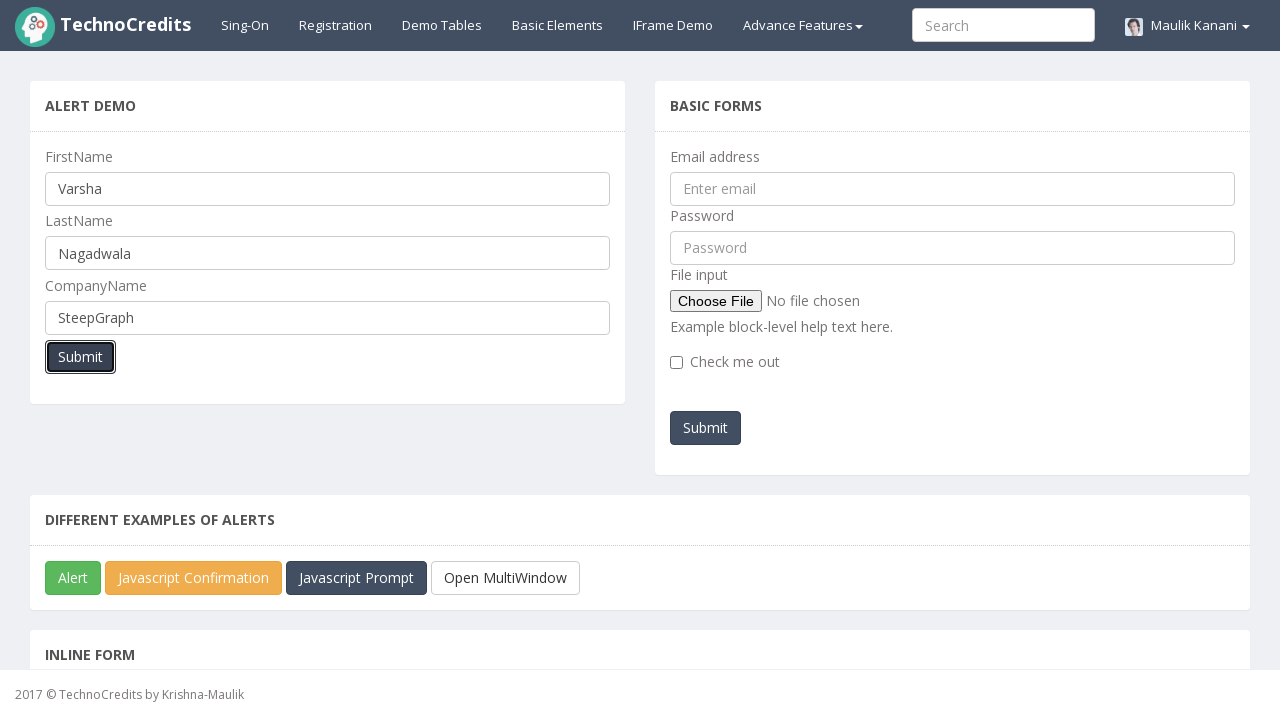